Tests a slow calculator application by setting a 45-second delay, performing an addition operation (7+8), and verifying the result equals 15

Starting URL: https://bonigarcia.dev/selenium-webdriver-java/slow-calculator.html

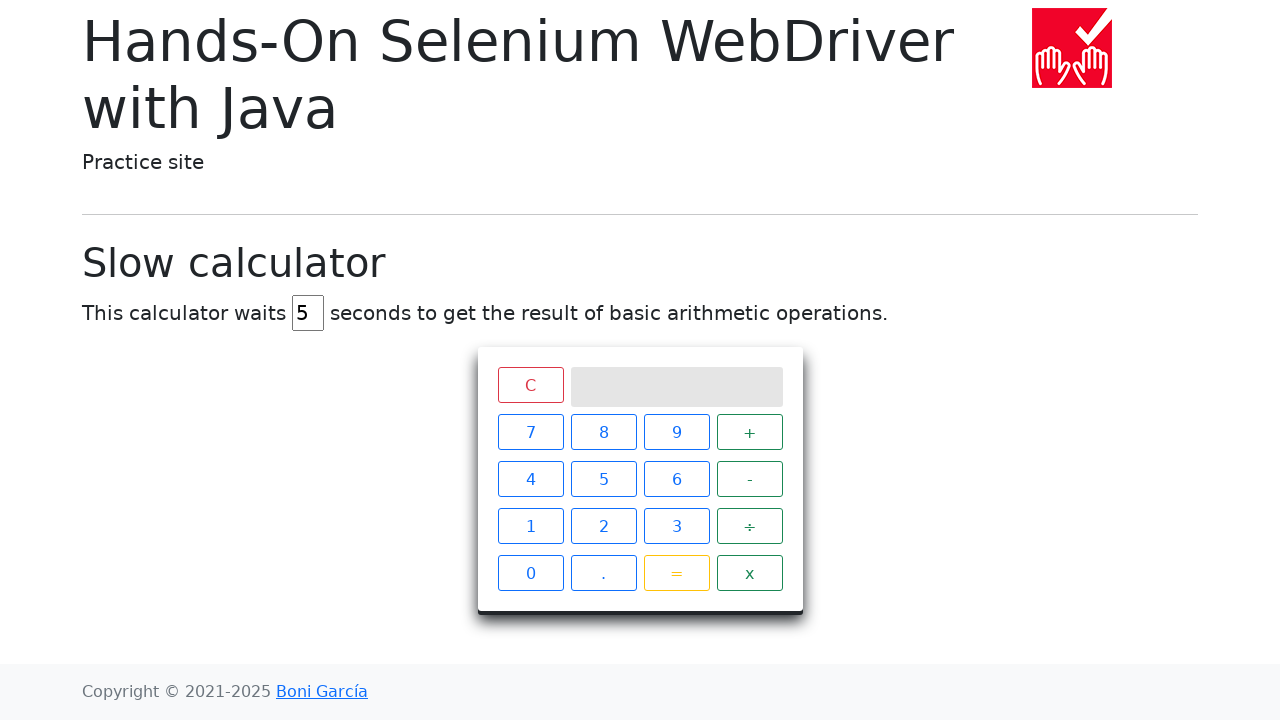

Located delay input field
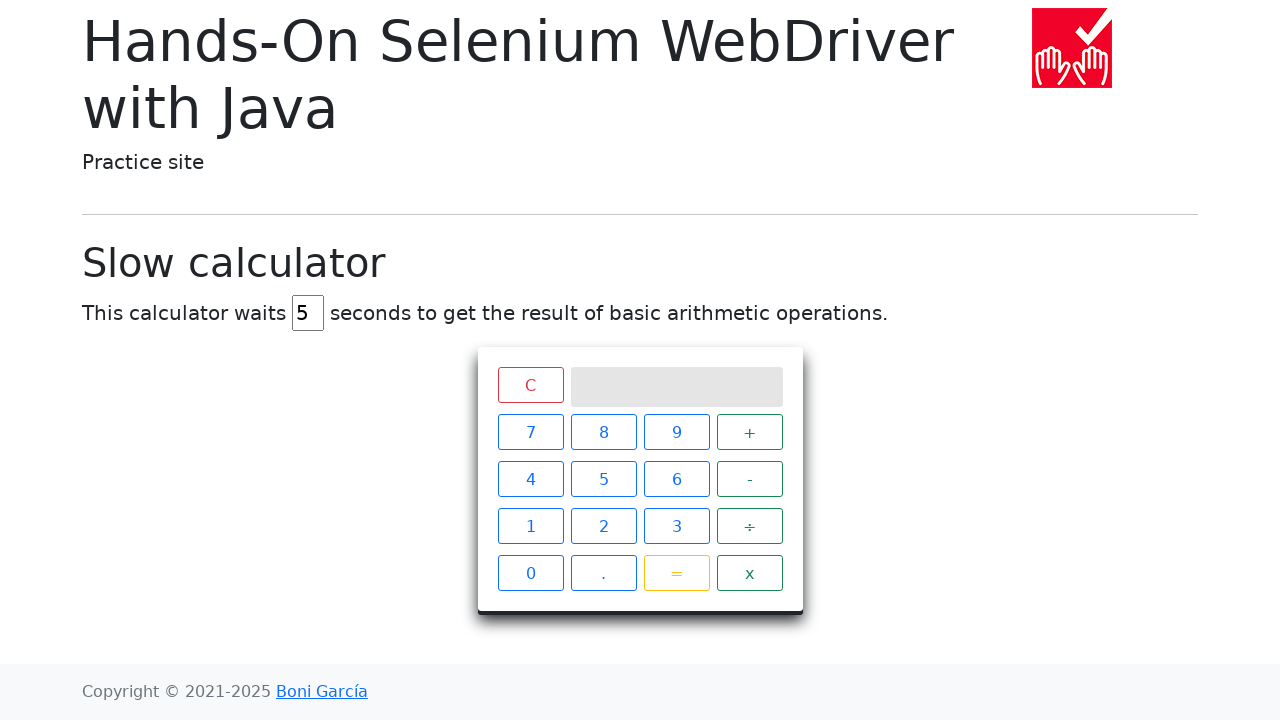

Cleared delay input field on #delay
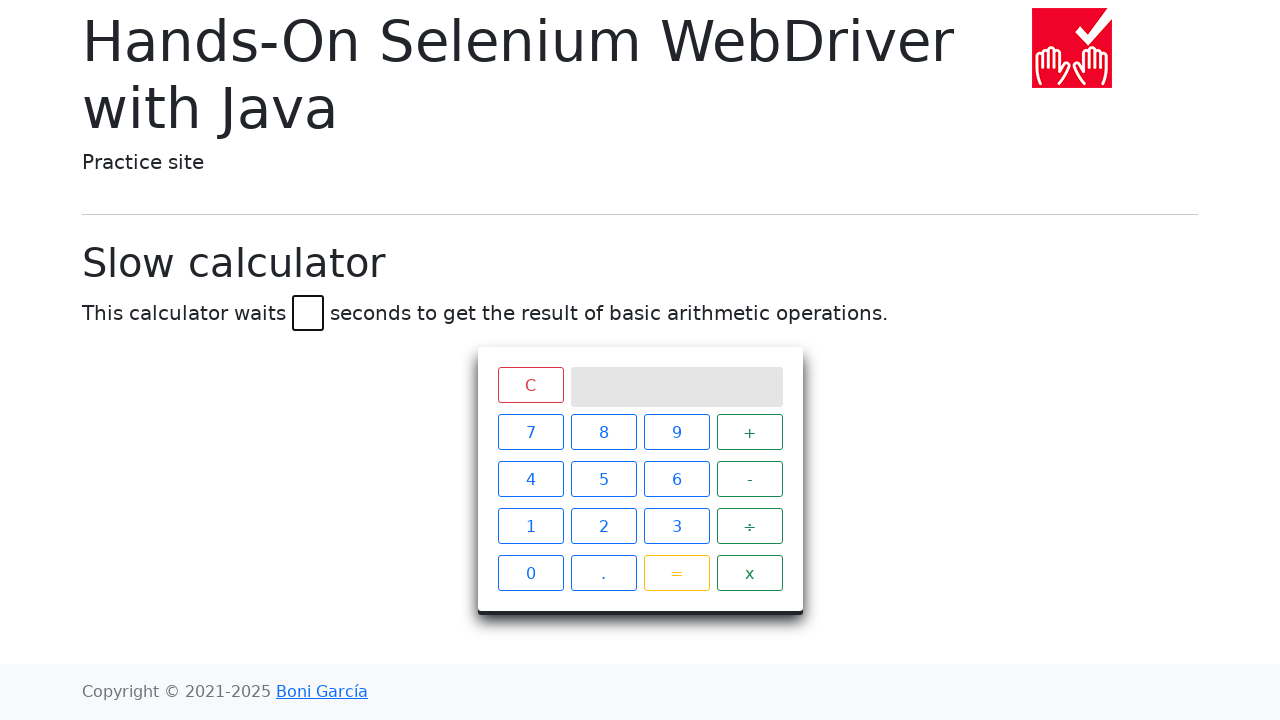

Set delay to 45 seconds on #delay
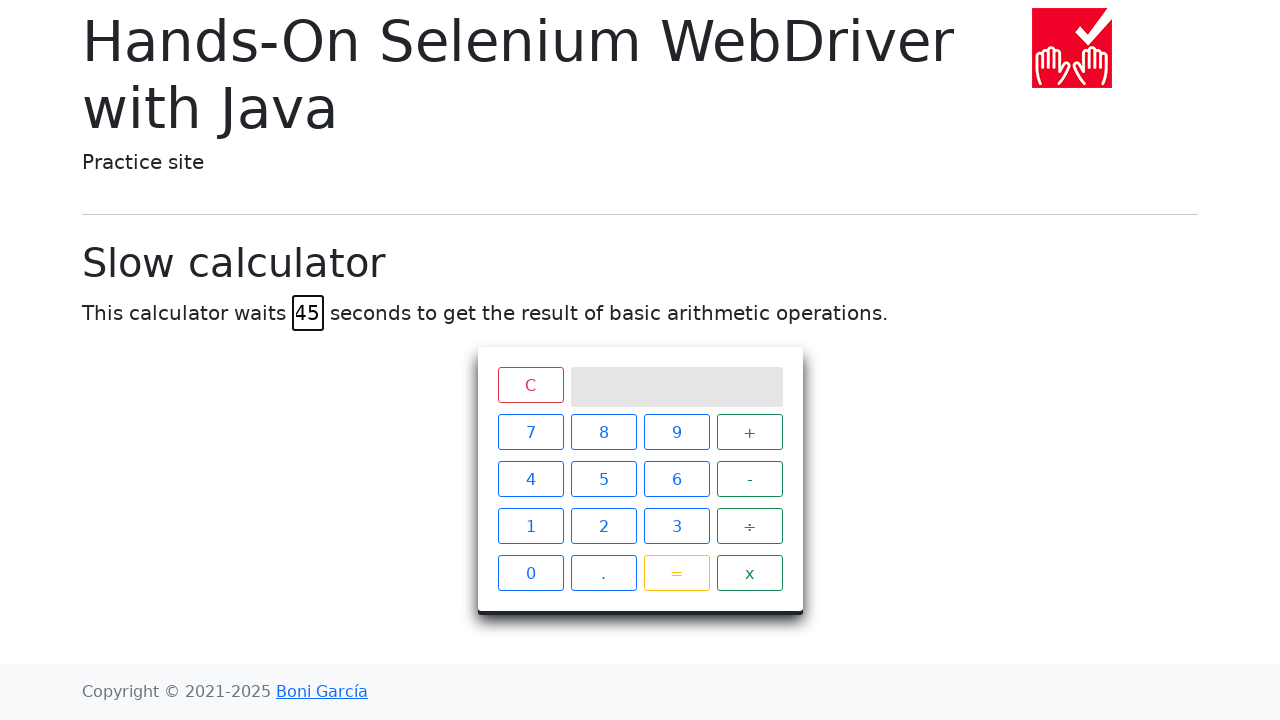

Clicked button 7 at (530, 432) on xpath=//span[text()='7']
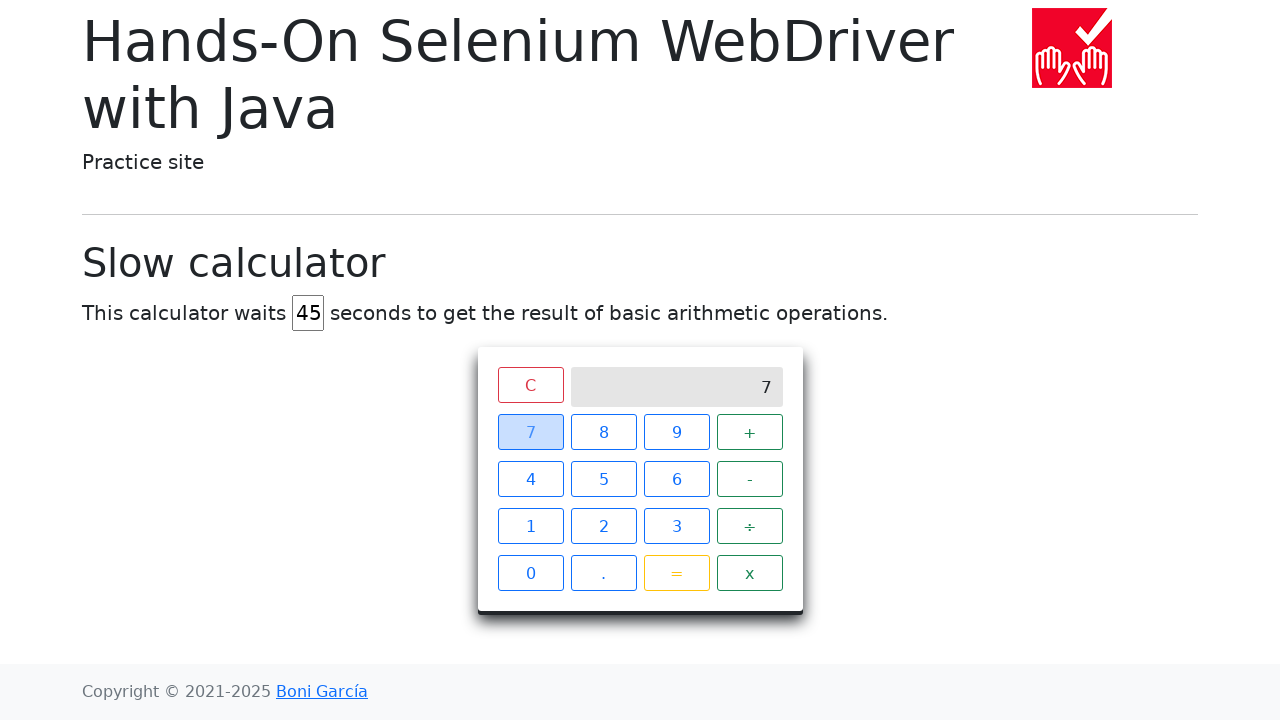

Clicked plus button at (750, 432) on xpath=//span[text()='+']
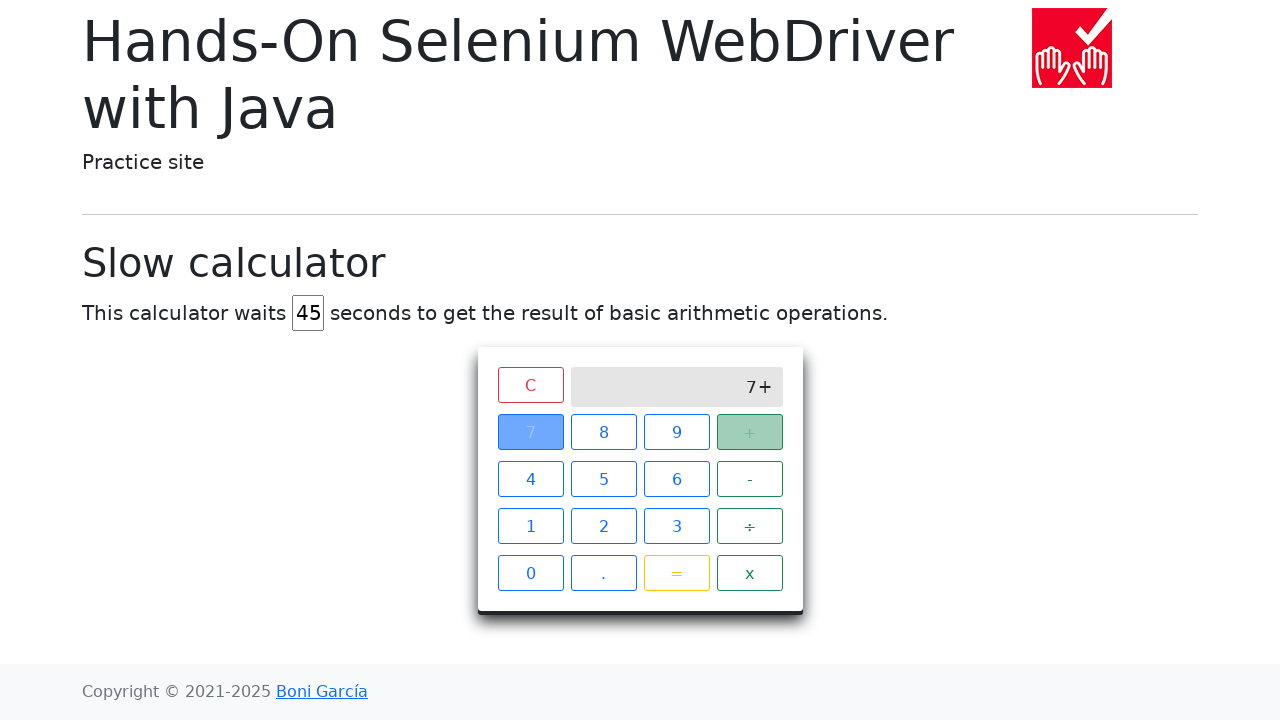

Clicked button 8 at (604, 432) on xpath=//span[text()='8']
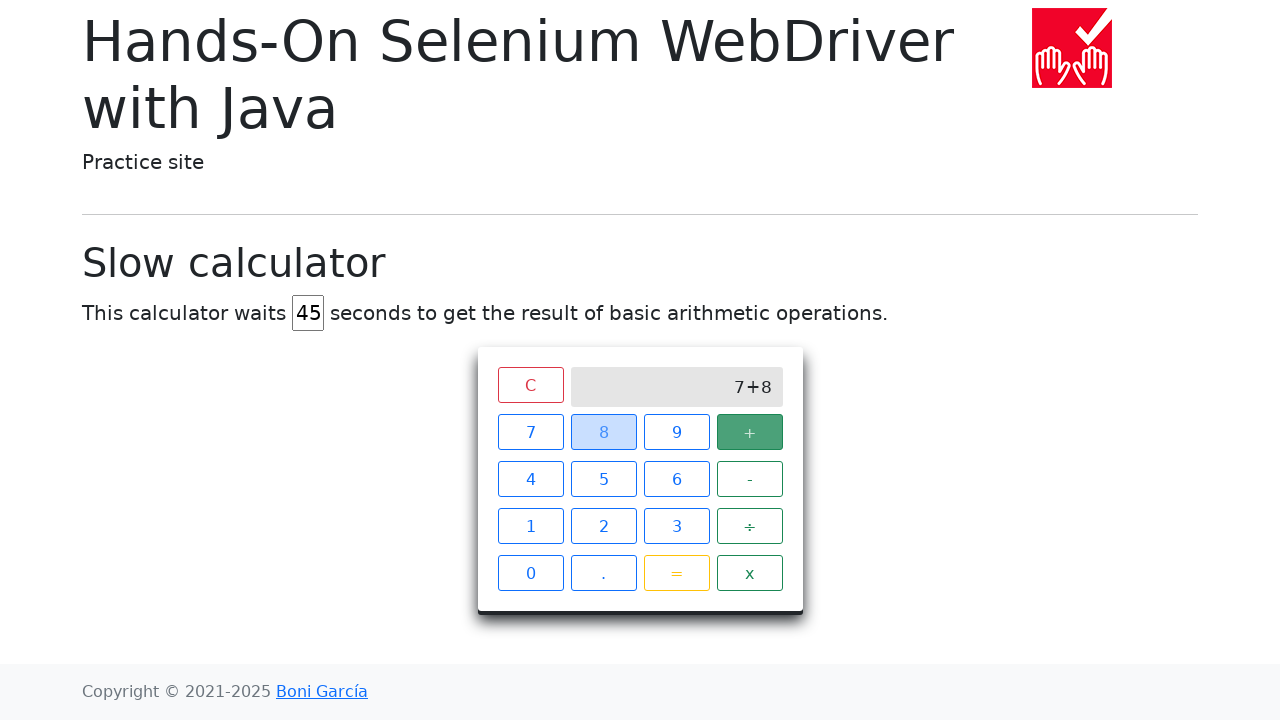

Clicked equals button at (676, 573) on xpath=//span[text()='=']
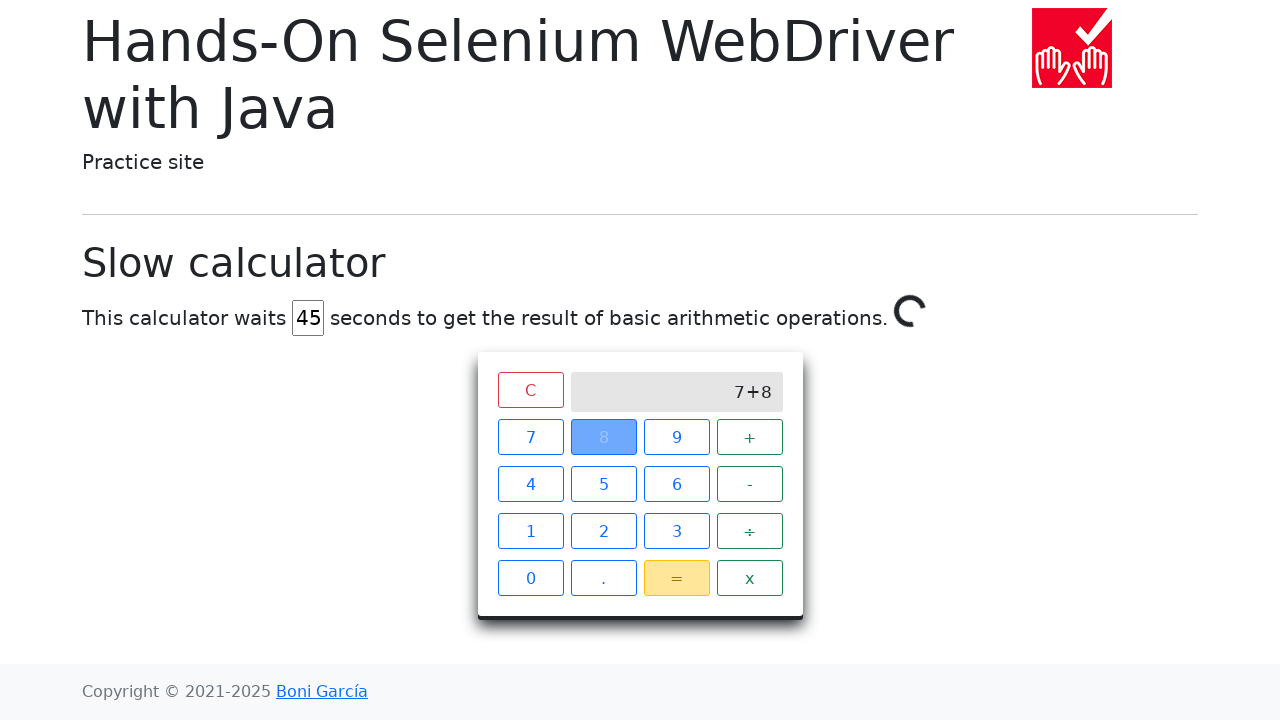

Result '15' appeared on calculator screen after 45-second delay
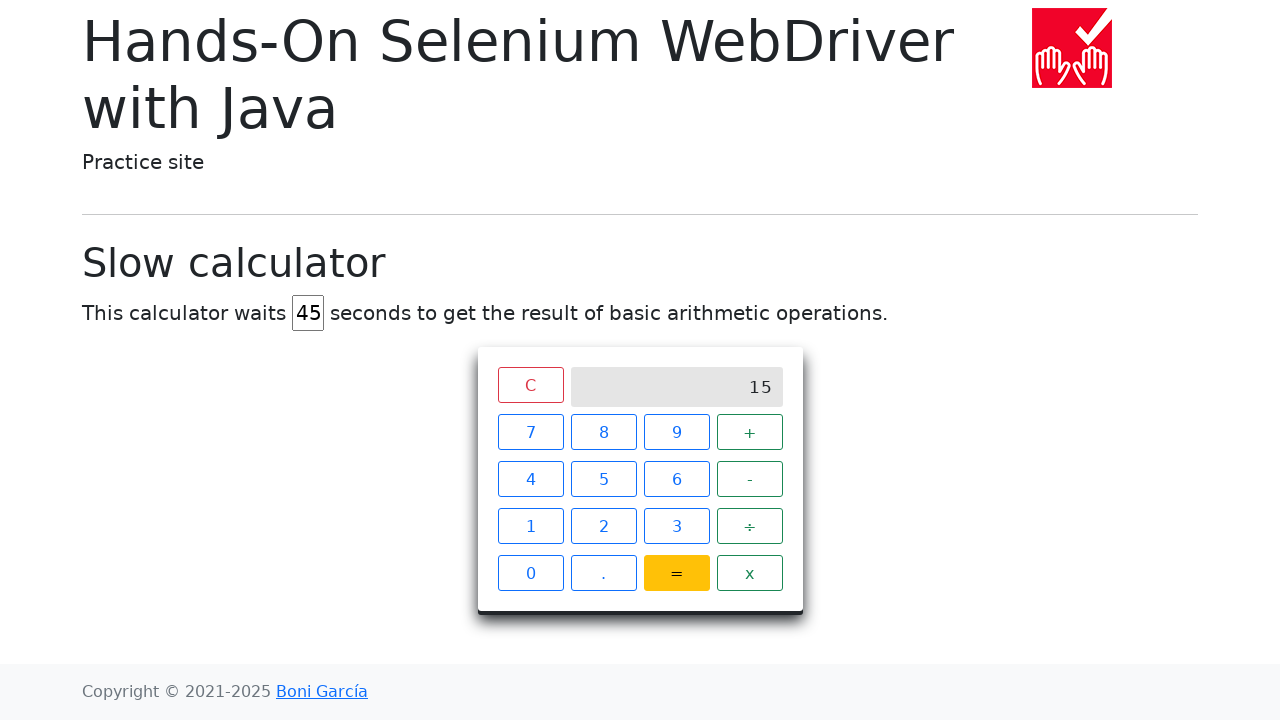

Retrieved text content from calculator screen
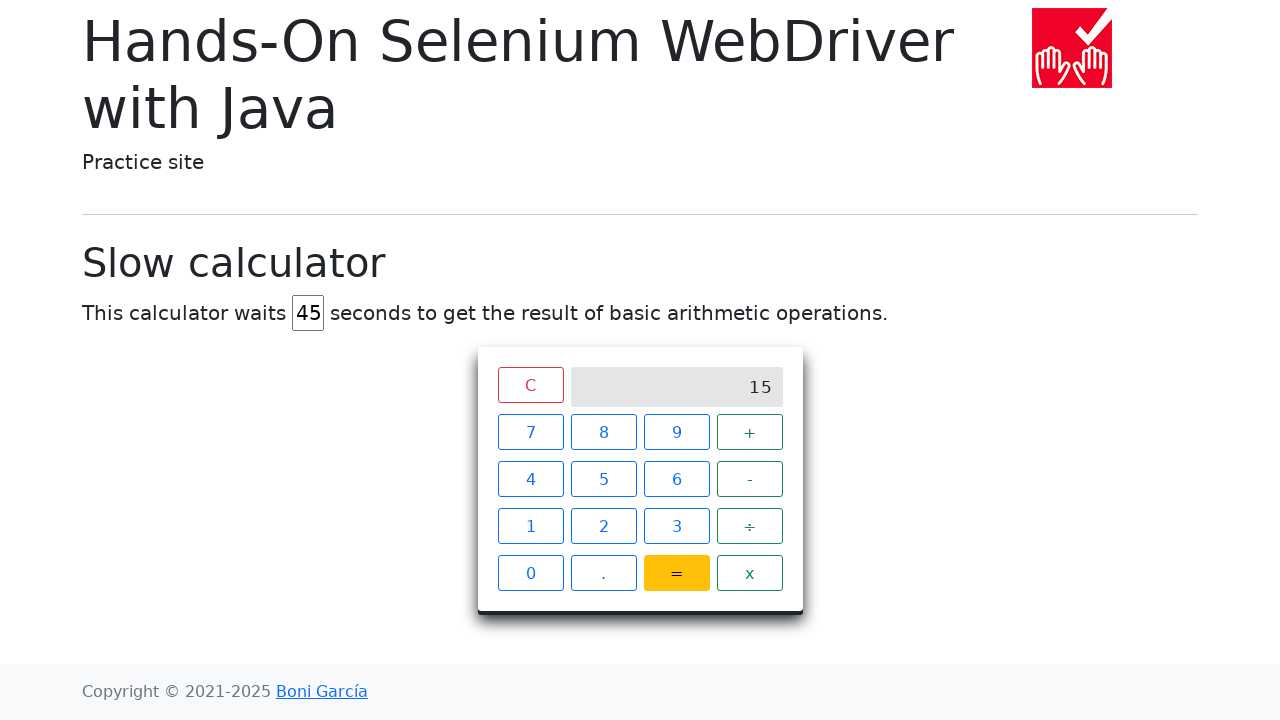

Verified calculation result equals '15'
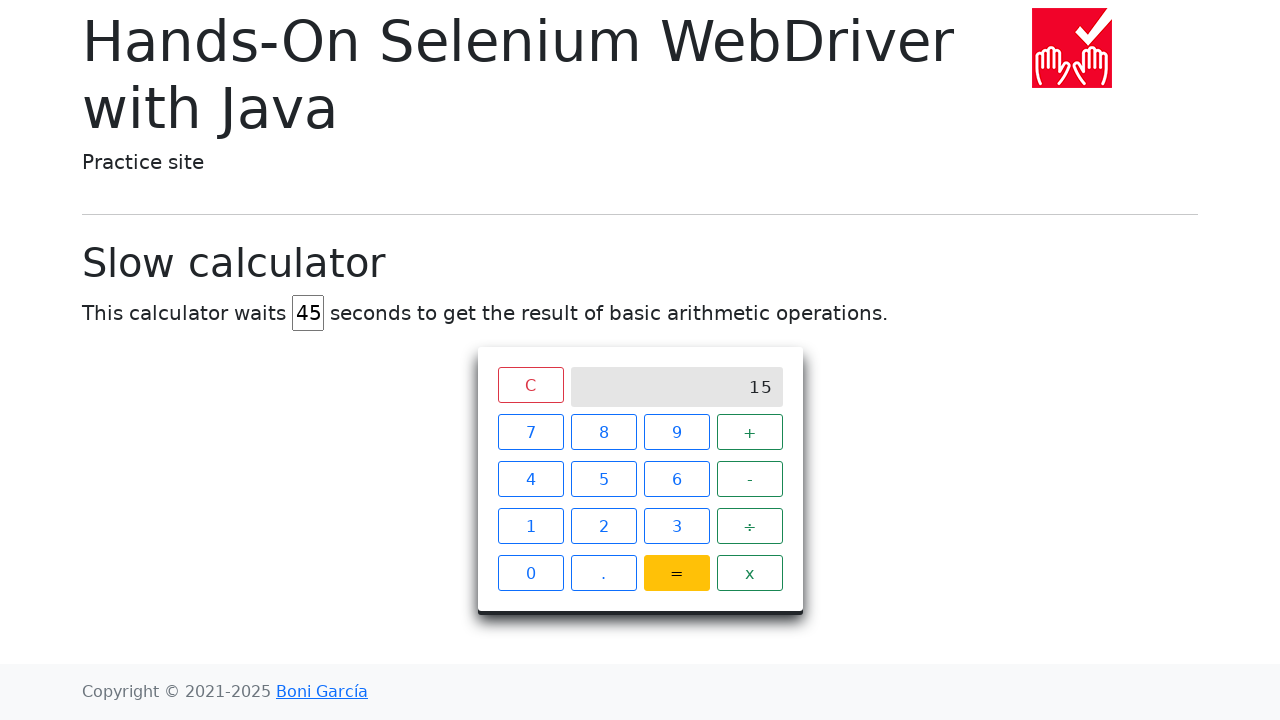

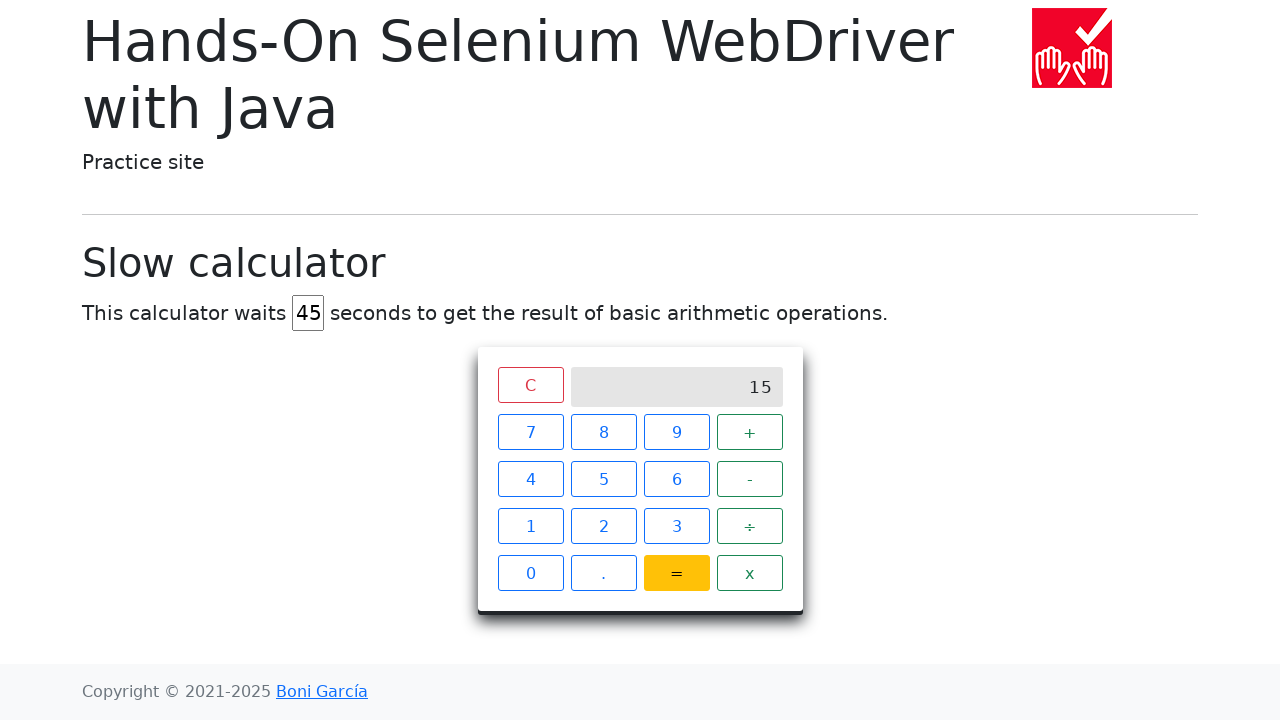